Tests popup dialog handling by accepting a confirmation dialog when clicking a button, then hovers over a mouse hover element on the page.

Starting URL: https://rahulshettyacademy.com/AutomationPractice/

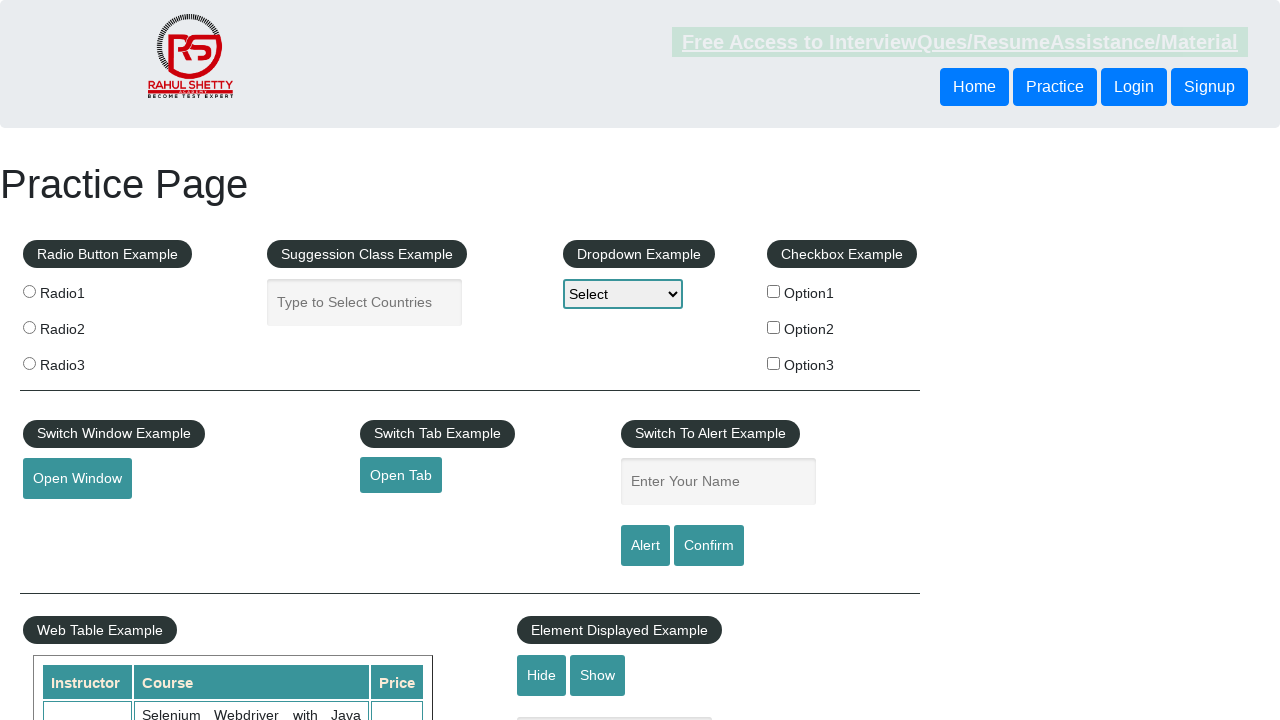

Navigated to AutomationPractice page
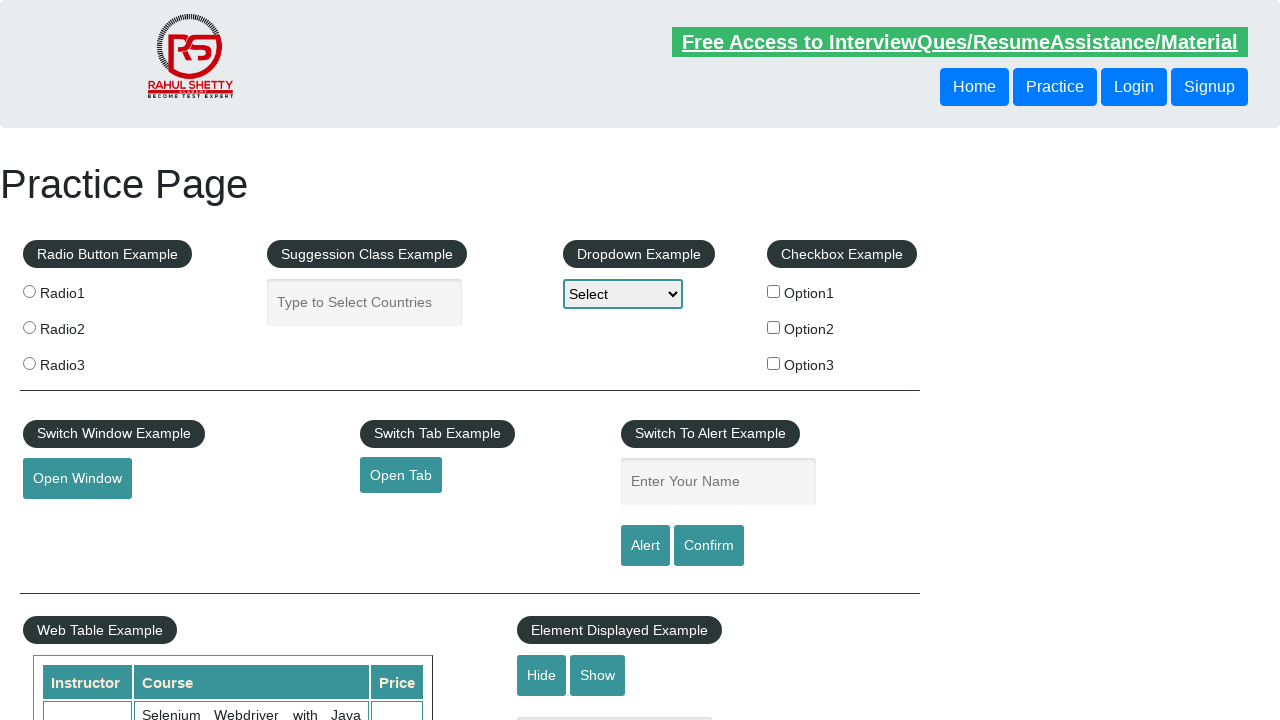

Set up dialog handler to accept all dialogs
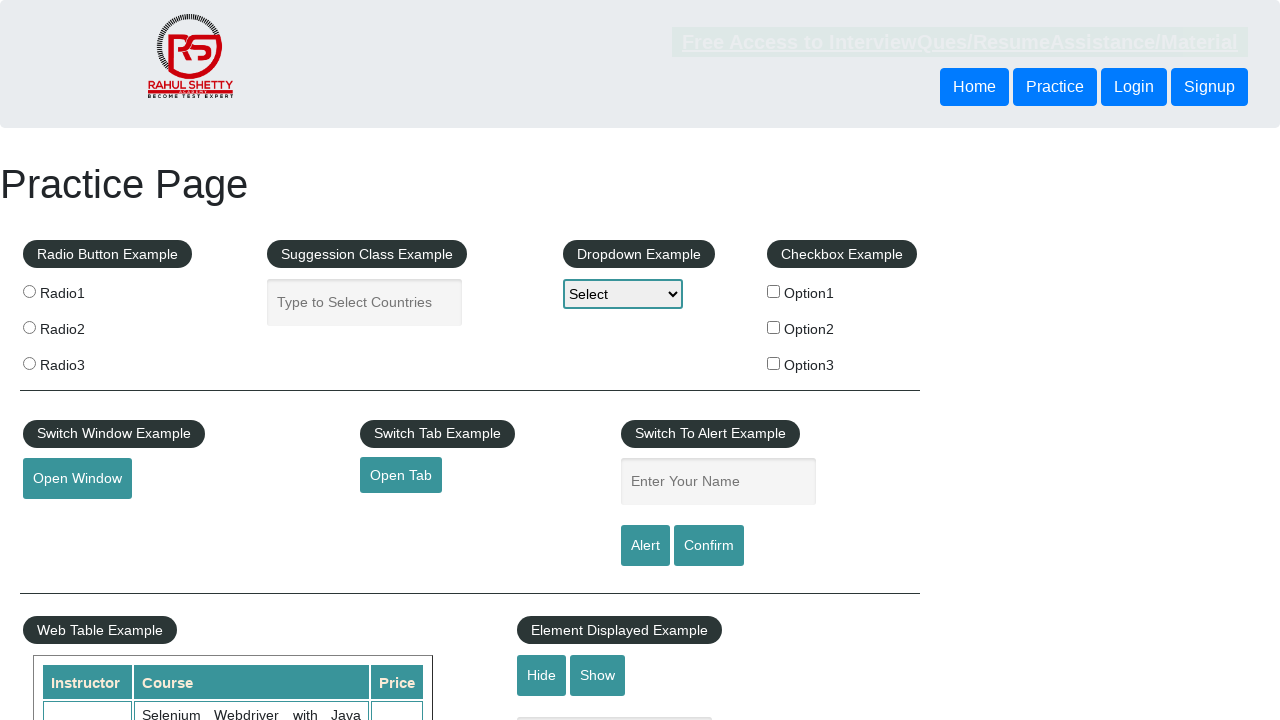

Clicked confirm button to trigger dialog at (709, 546) on #confirmbtn
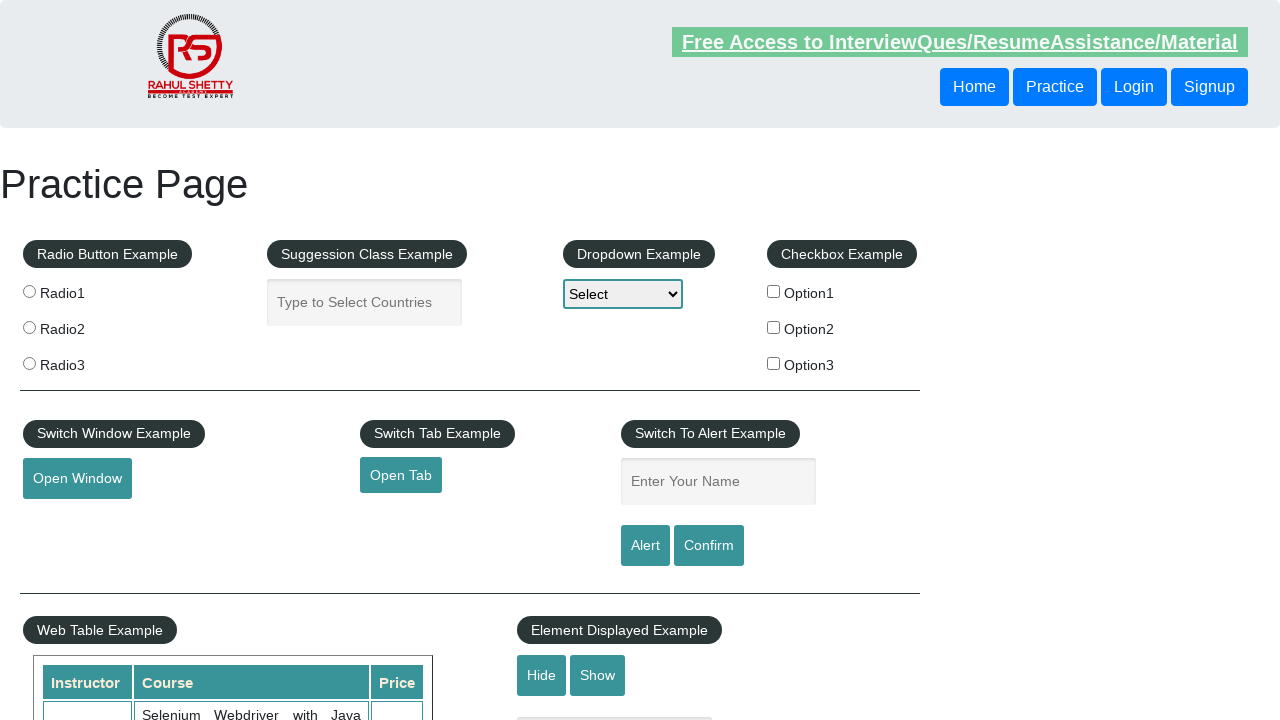

Hovered over mouse hover element at (83, 361) on #mousehover
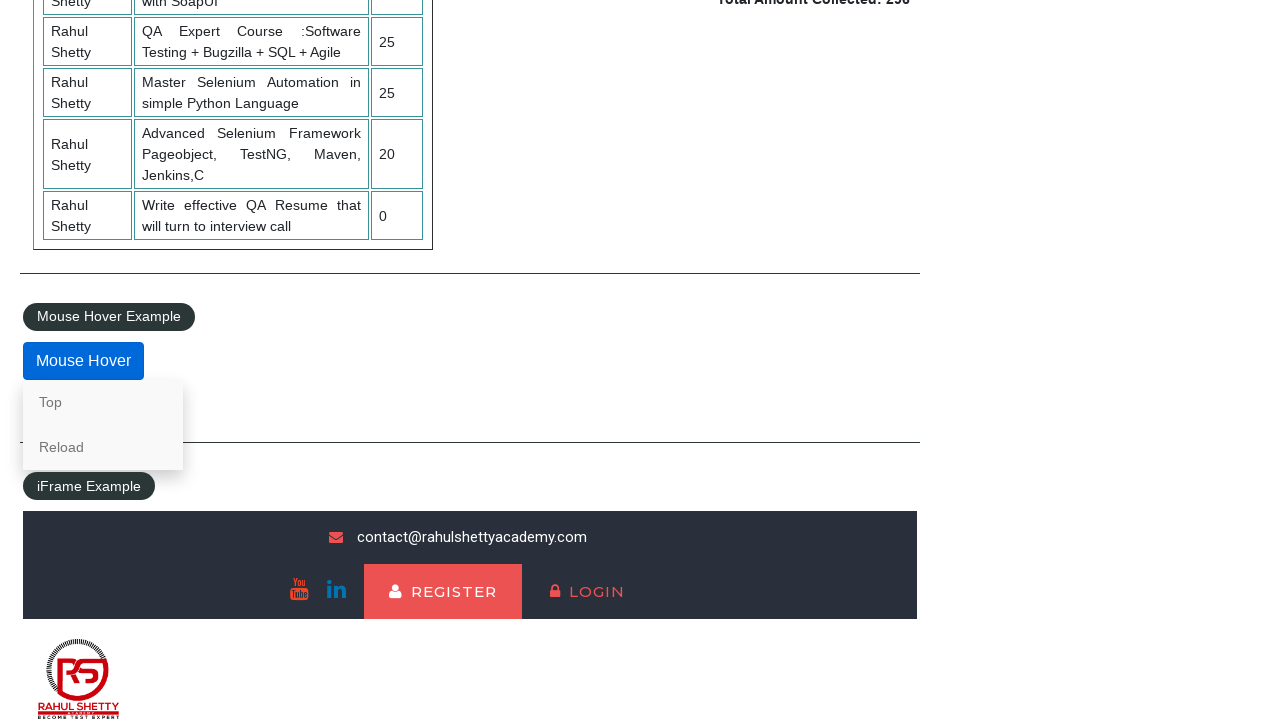

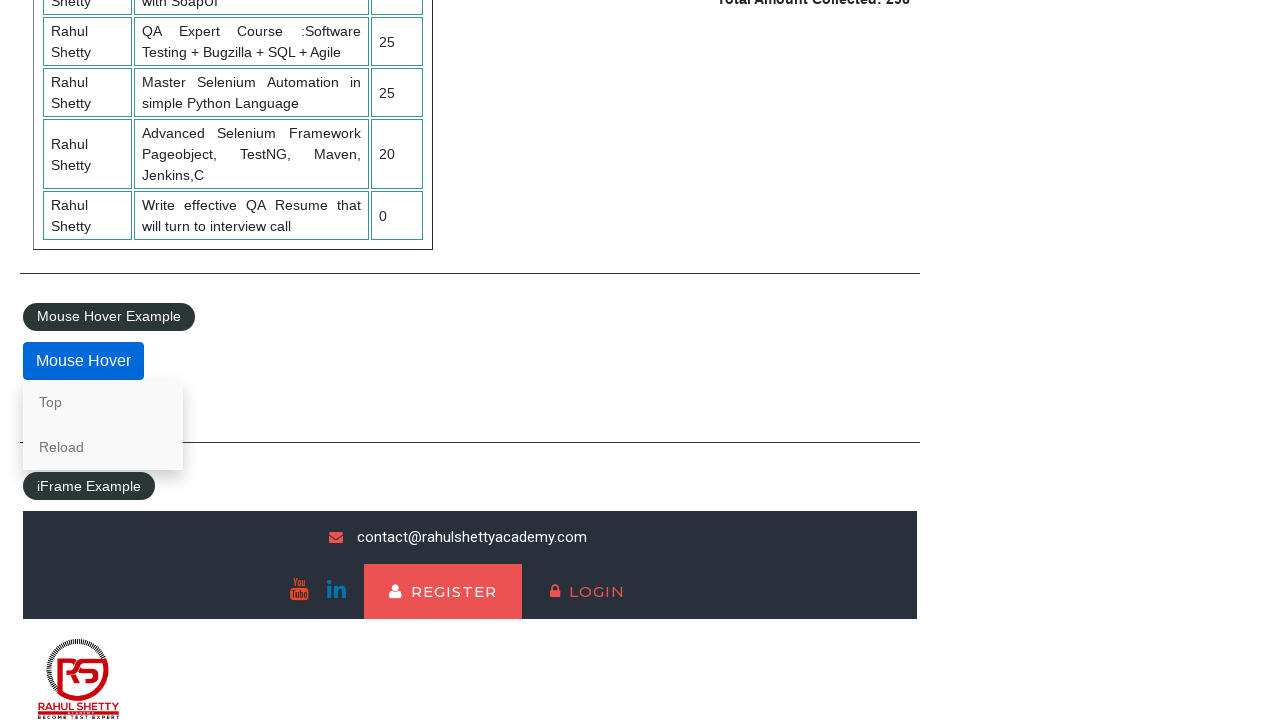